Tests the 'Pricing' navigation link on GitHub's main page by clicking it and verifying navigation to the pricing page

Starting URL: https://github.com/

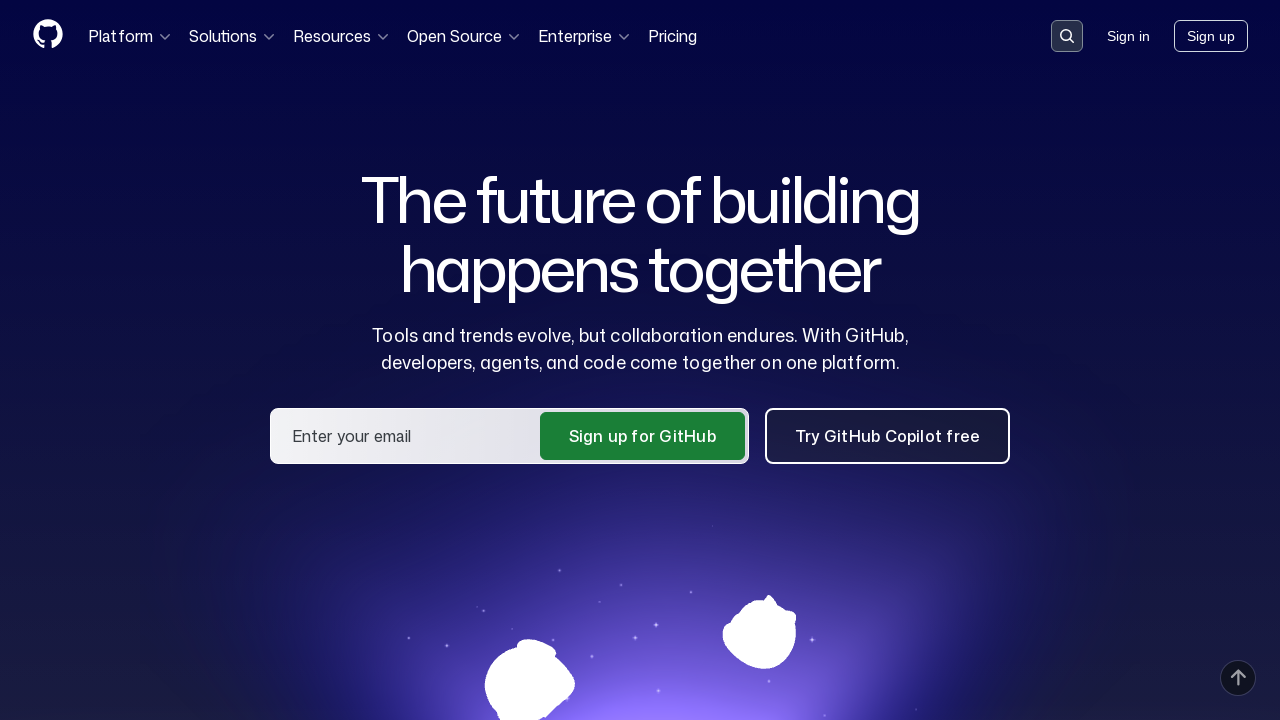

Clicked on the 'Pricing' navigation link at (477, 404) on a[href='/pricing']
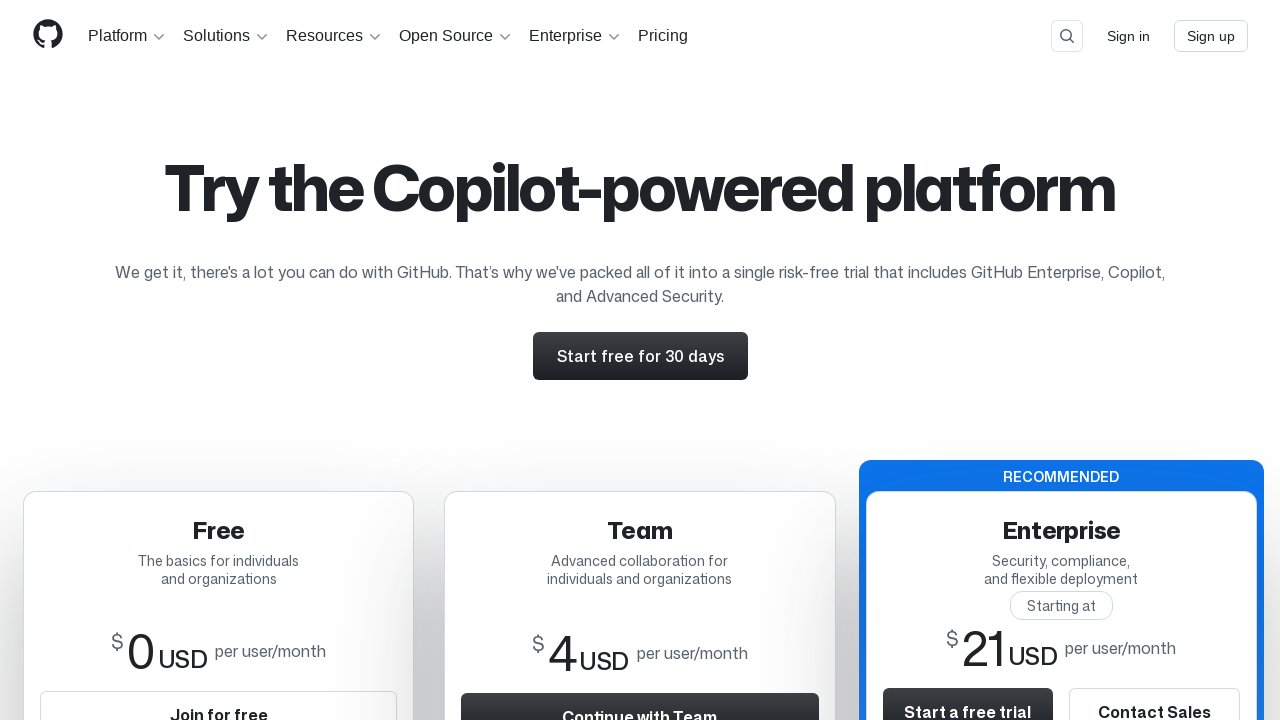

Successfully navigated to the pricing page
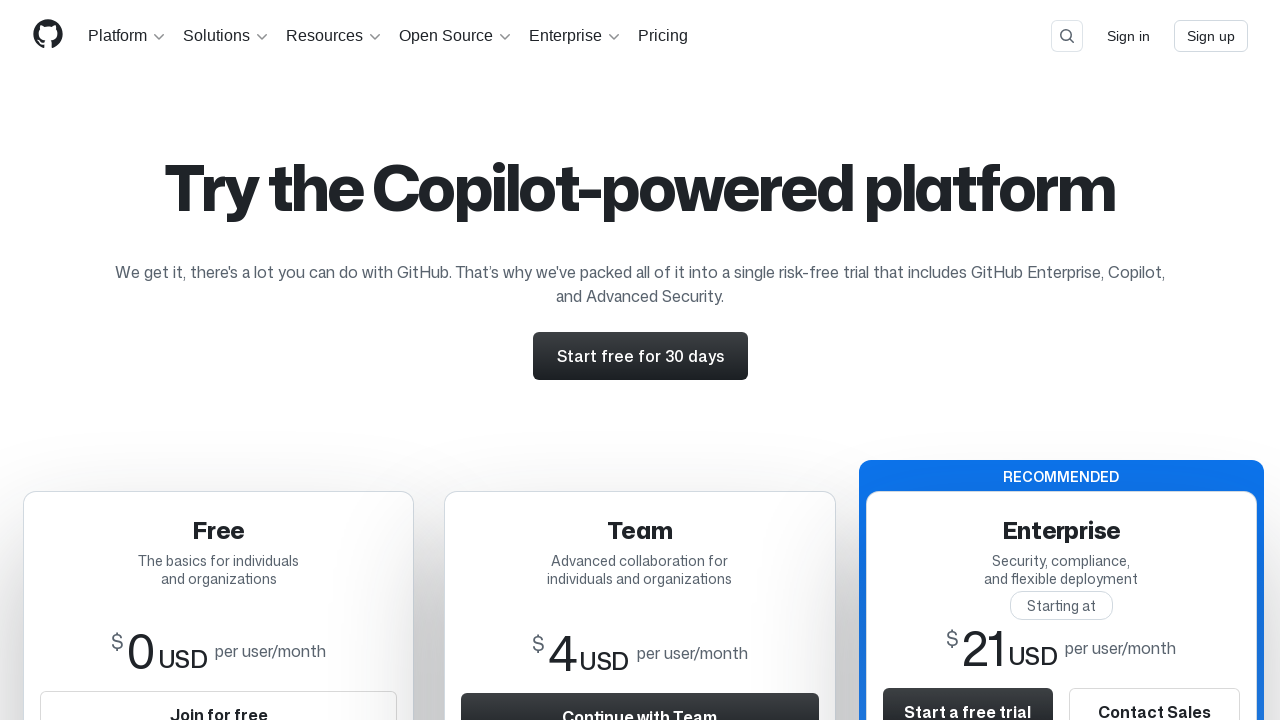

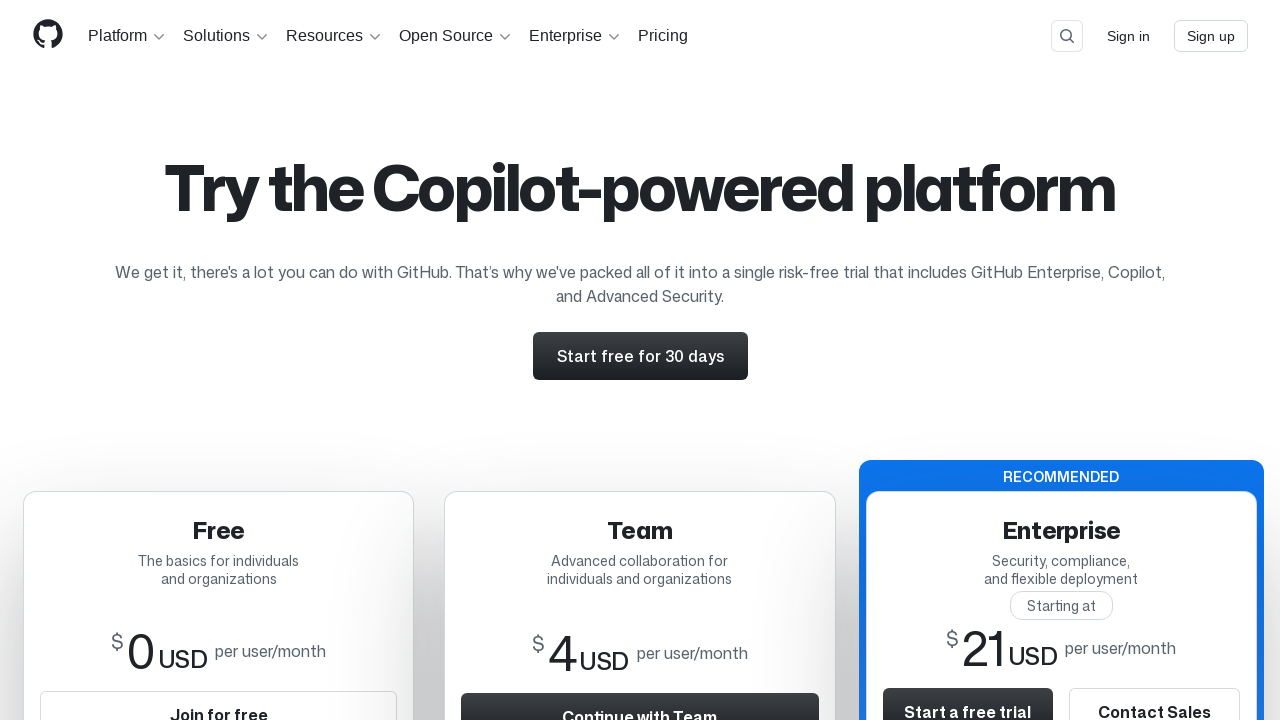